Tests the Text Box form on DemoQA by navigating to the Elements section, filling out the form fields (full name, email, current address, permanent address), and submitting the form.

Starting URL: https://demoqa.com/

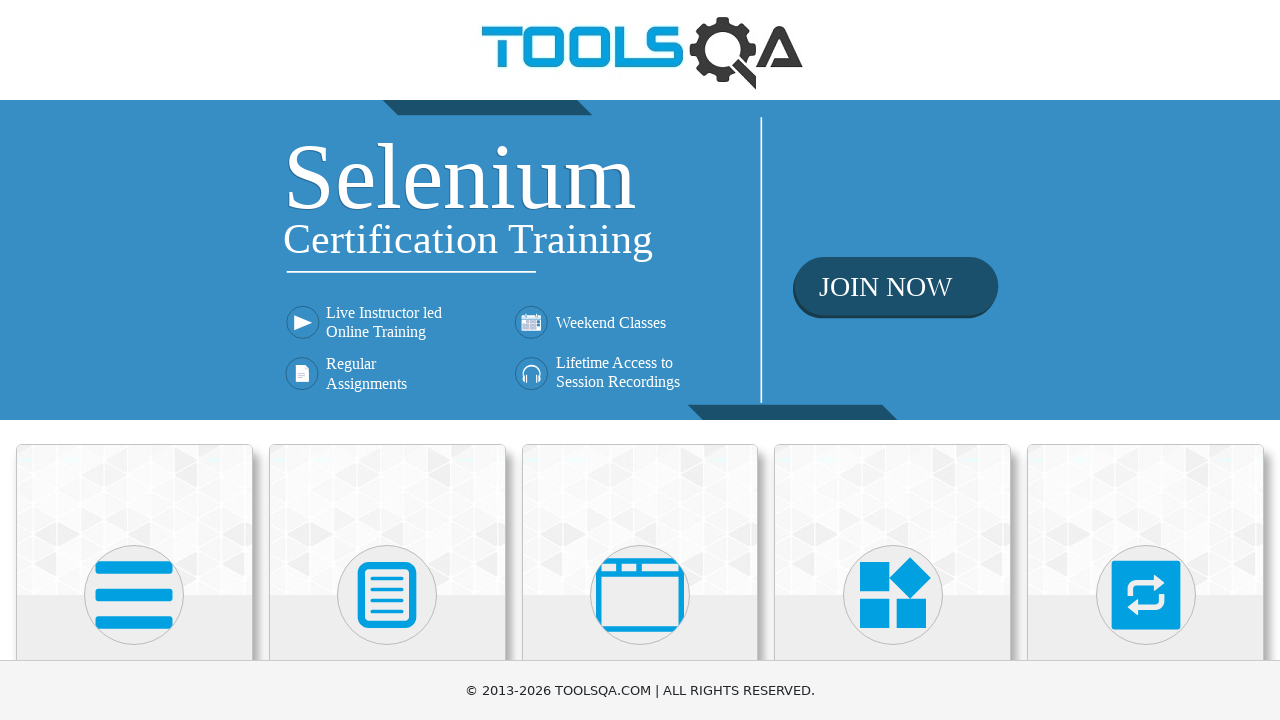

Clicked on Elements card at (134, 360) on div.card-body >> text=Elements
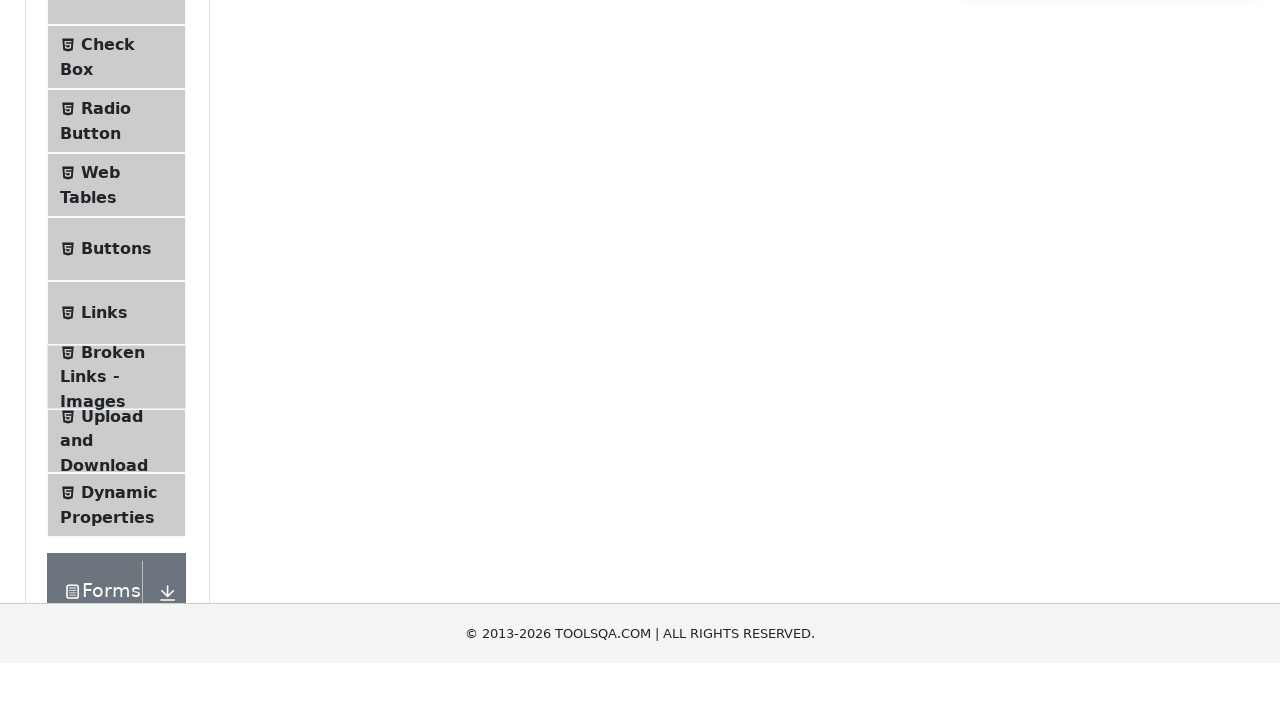

Clicked on Text Box menu item at (119, 261) on span.text >> text=Text Box
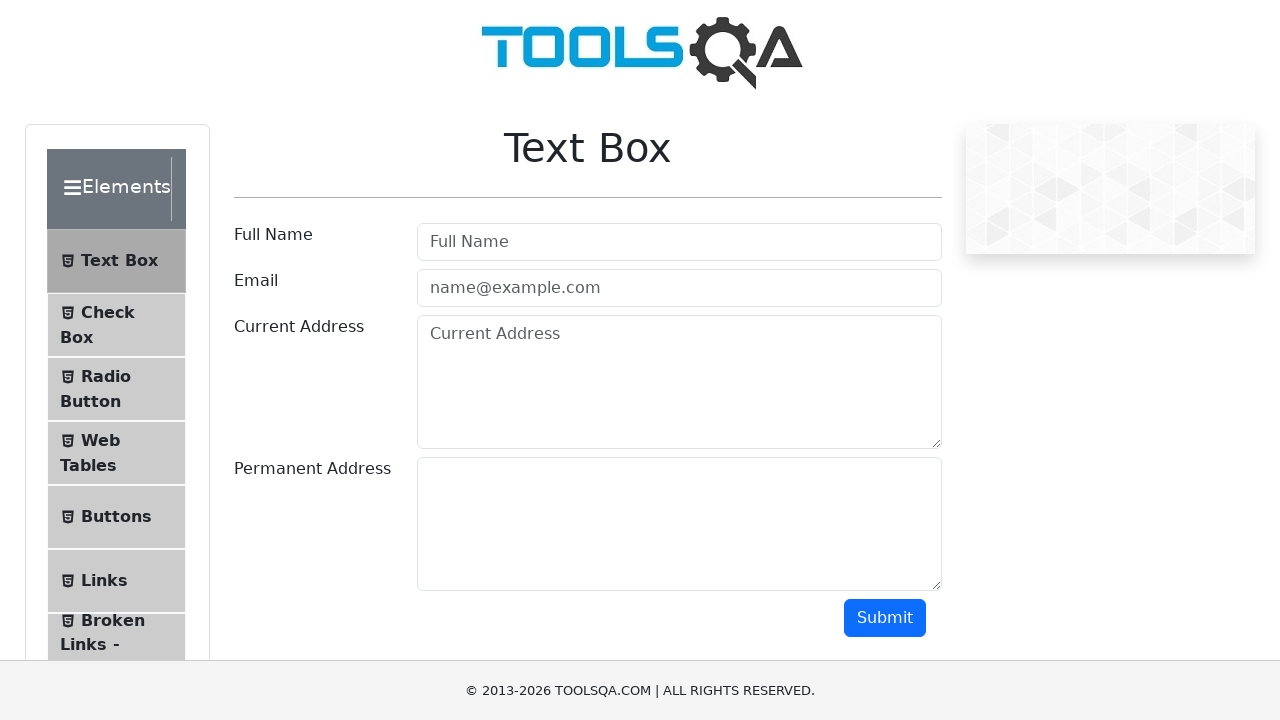

Filled in full name field with 'Marcus Johnson' on xpath=//input[@id='userName']
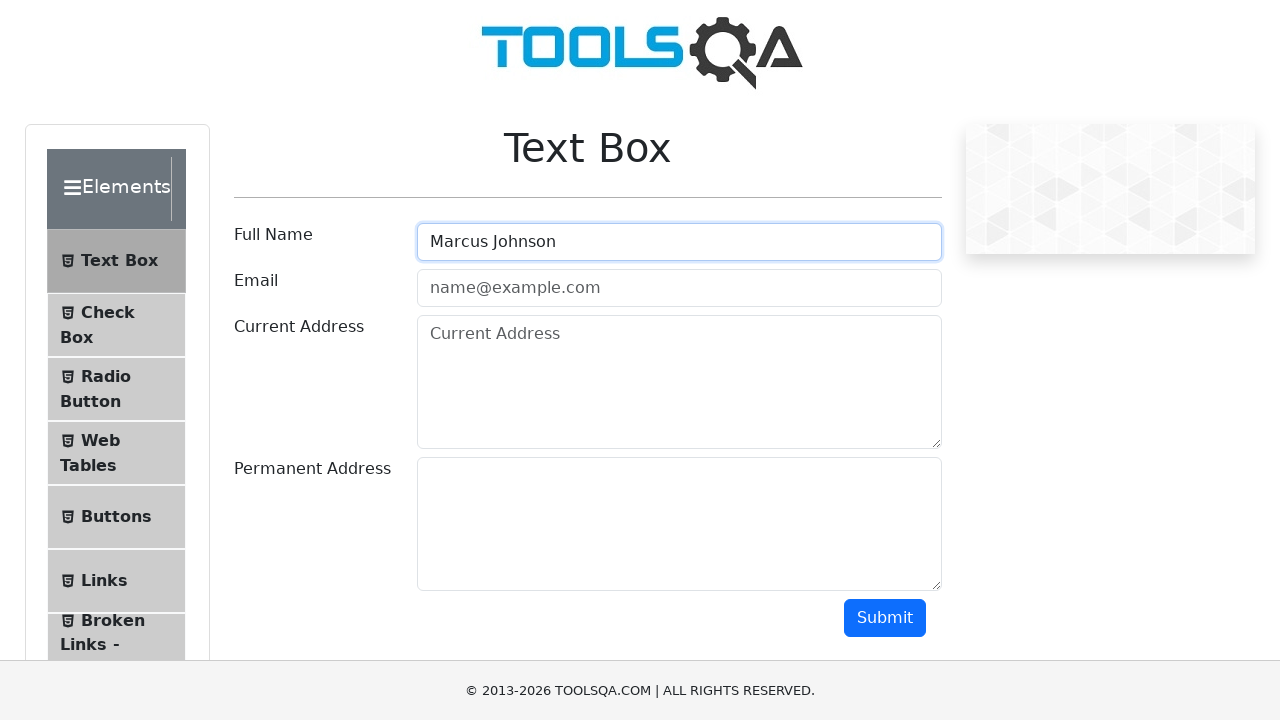

Filled in email field with 'marcus.johnson@gmail.com' on xpath=//input[@id='userEmail']
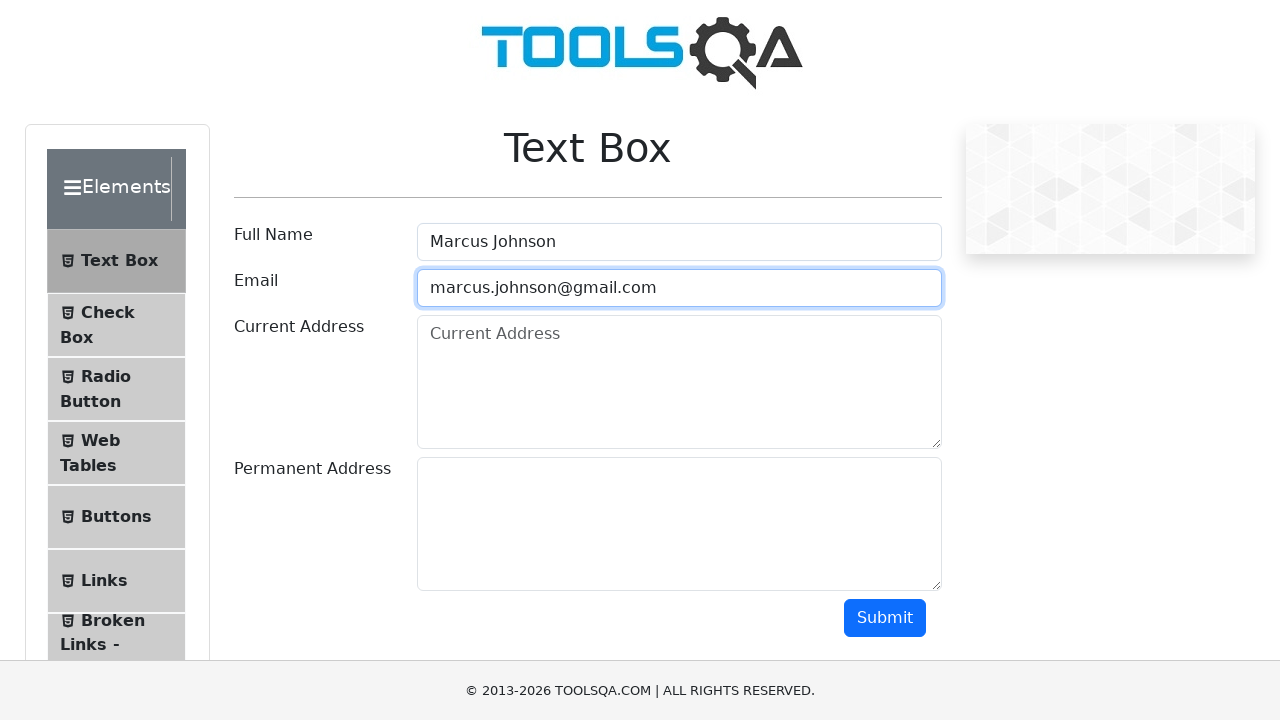

Filled in current address field with '456 Oak Street, Boston, MA' on xpath=//textarea[@id='currentAddress']
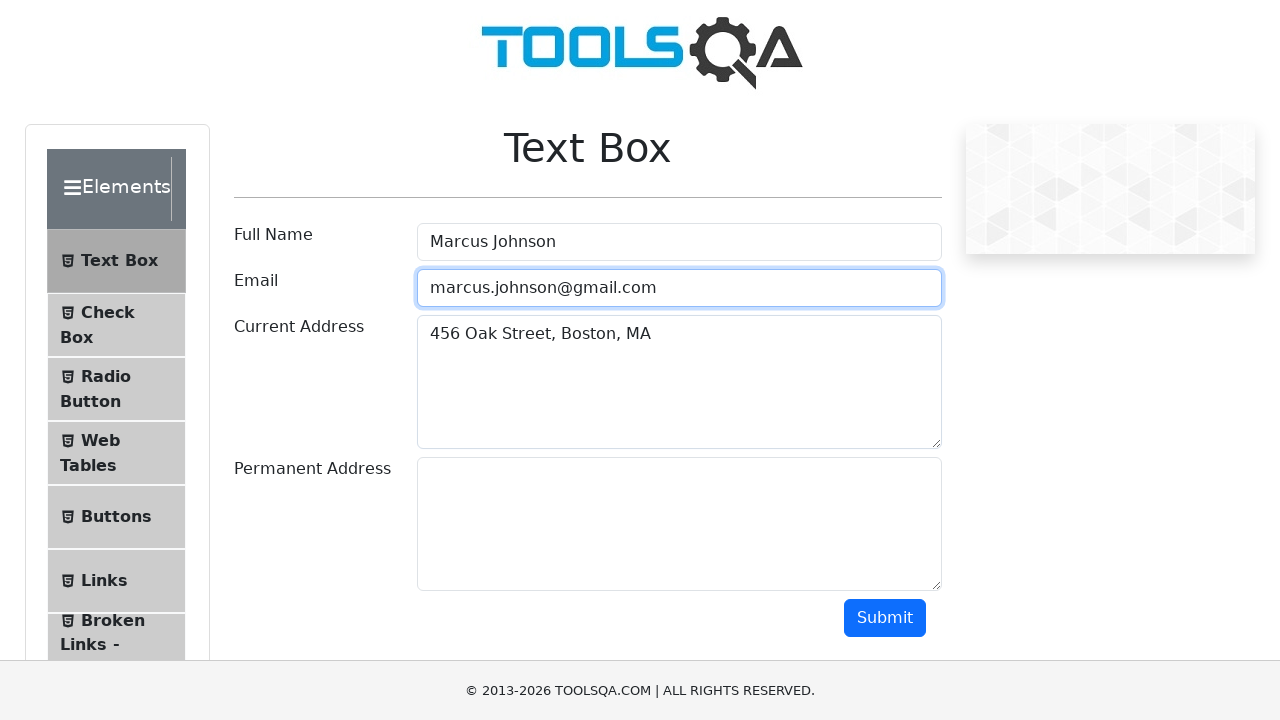

Filled in permanent address field with '789 Pine Avenue, Seattle, WA' on xpath=//textarea[@id='permanentAddress']
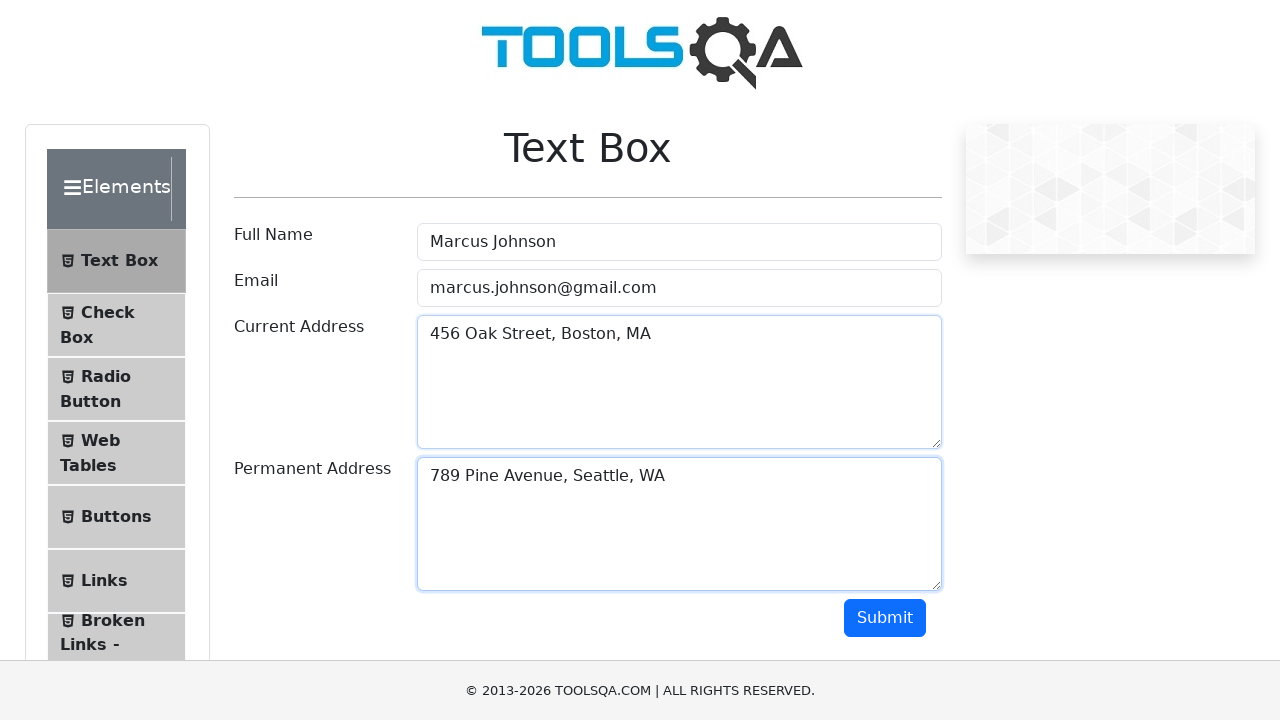

Clicked the submit button to submit the Text Box form at (885, 618) on xpath=//button[@id='submit']
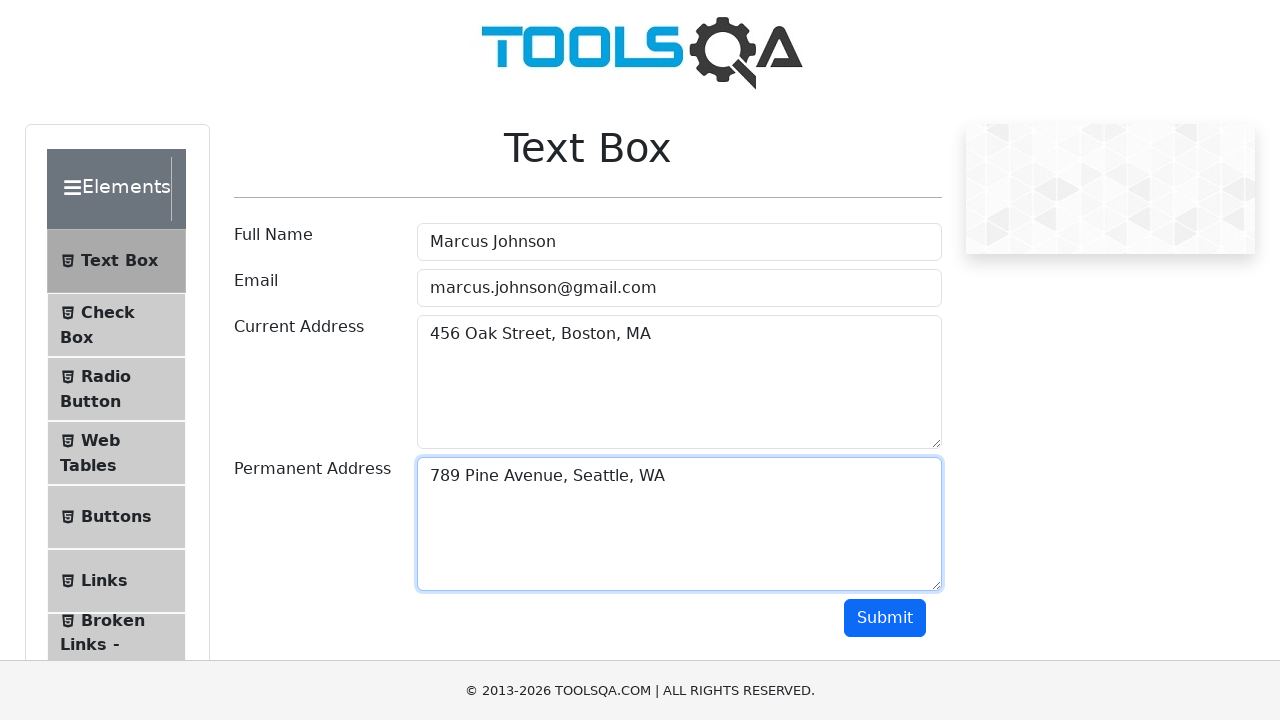

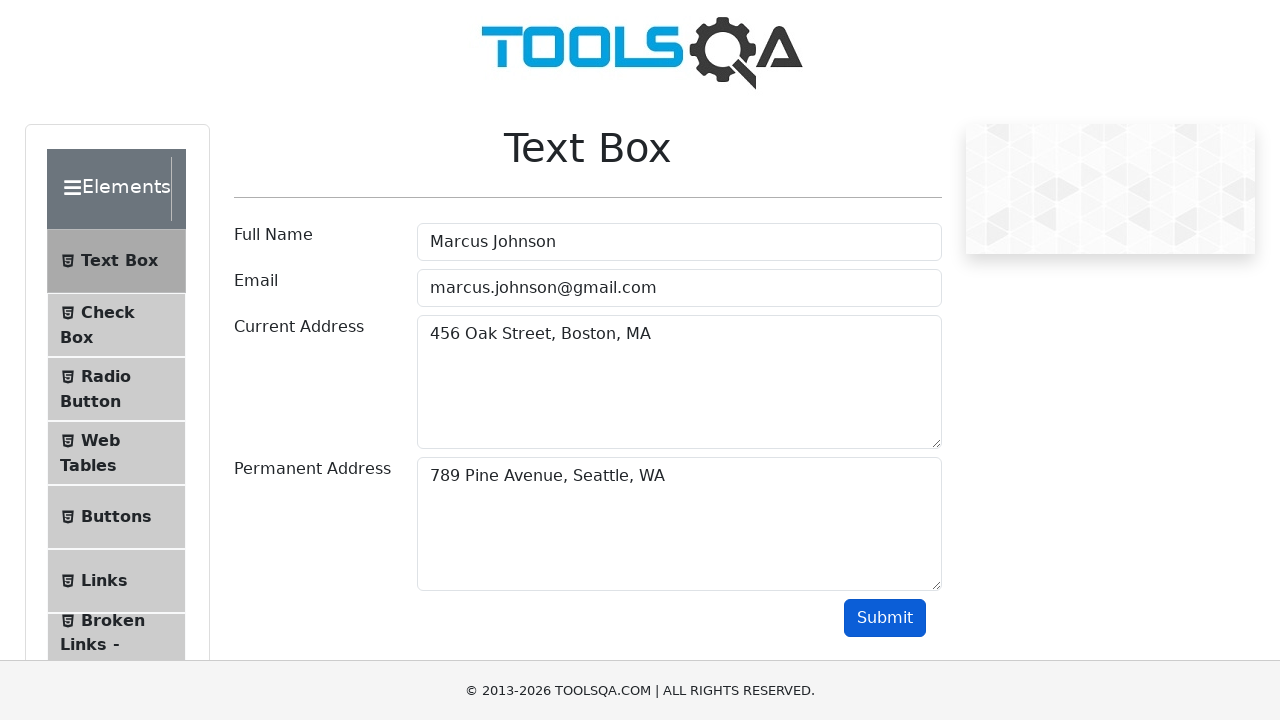